Tests dropdown selection functionality by selecting options using three different methods: by visible text, by index, and by value

Starting URL: https://the-internet.herokuapp.com/dropdown

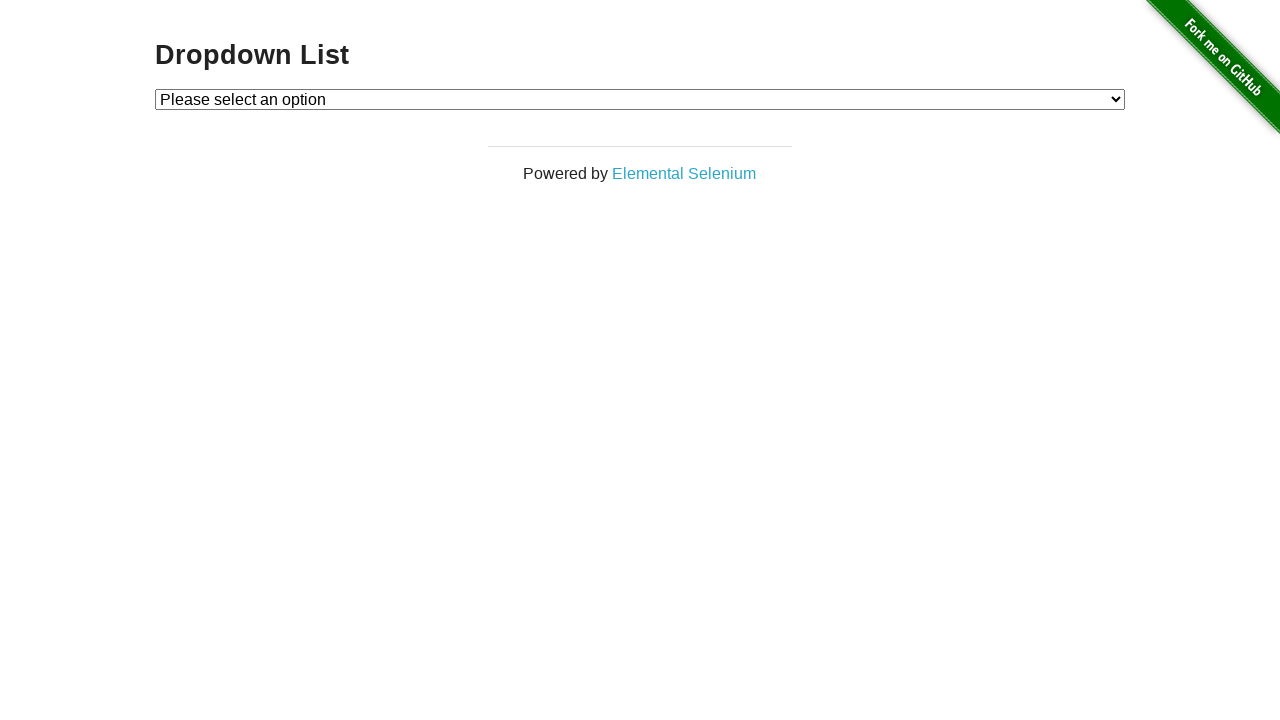

Selected dropdown option by visible text 'Option 1' on #dropdown
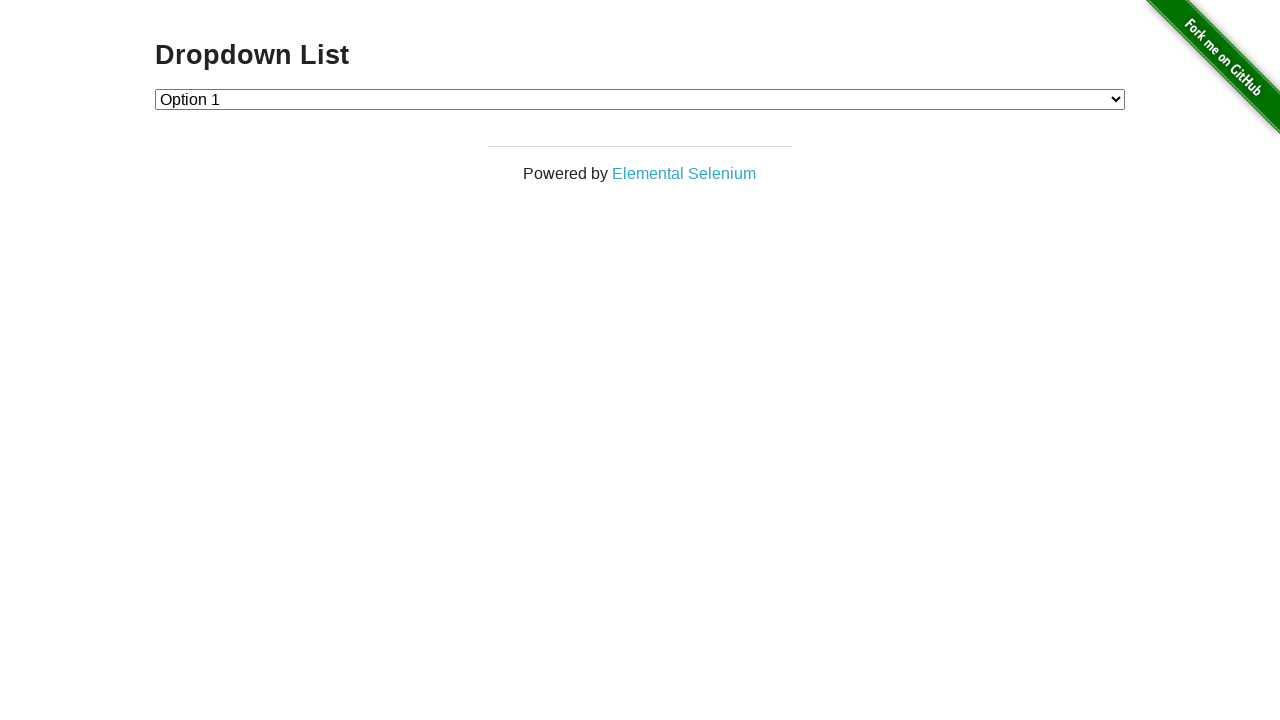

Selected dropdown option by index 2 (Option 2) on #dropdown
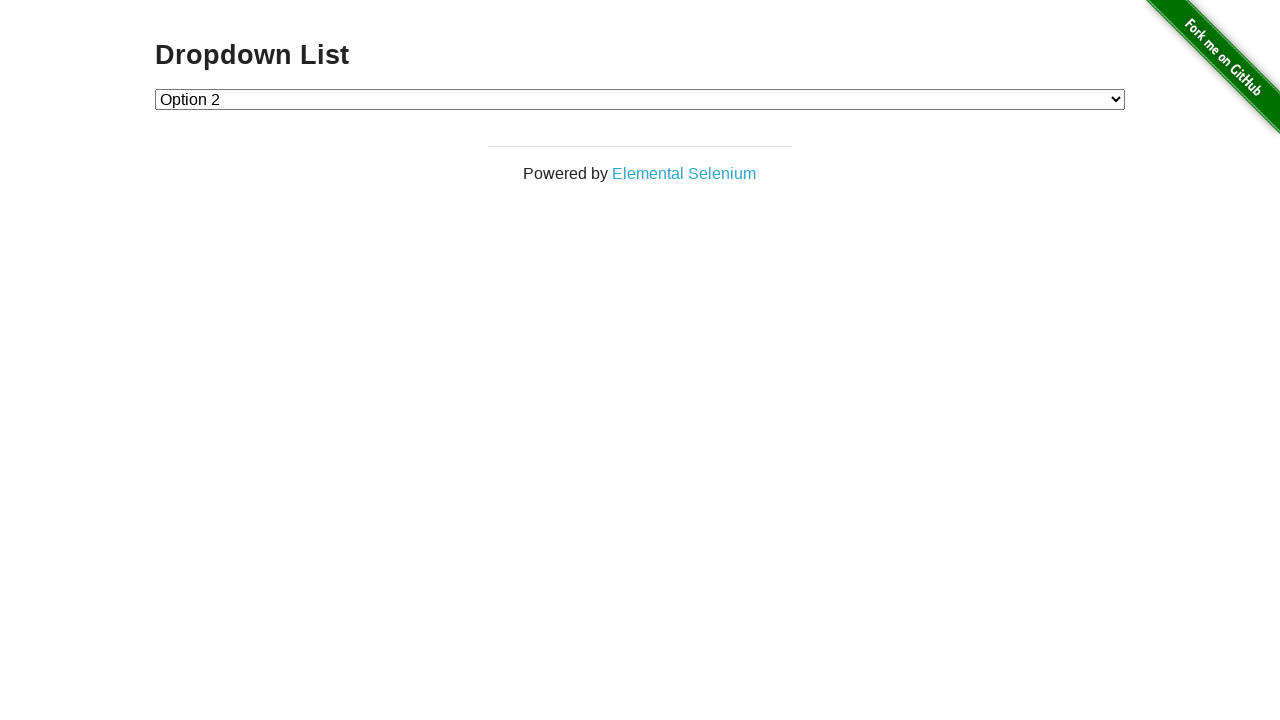

Selected dropdown option by value '1' (Option 1) on #dropdown
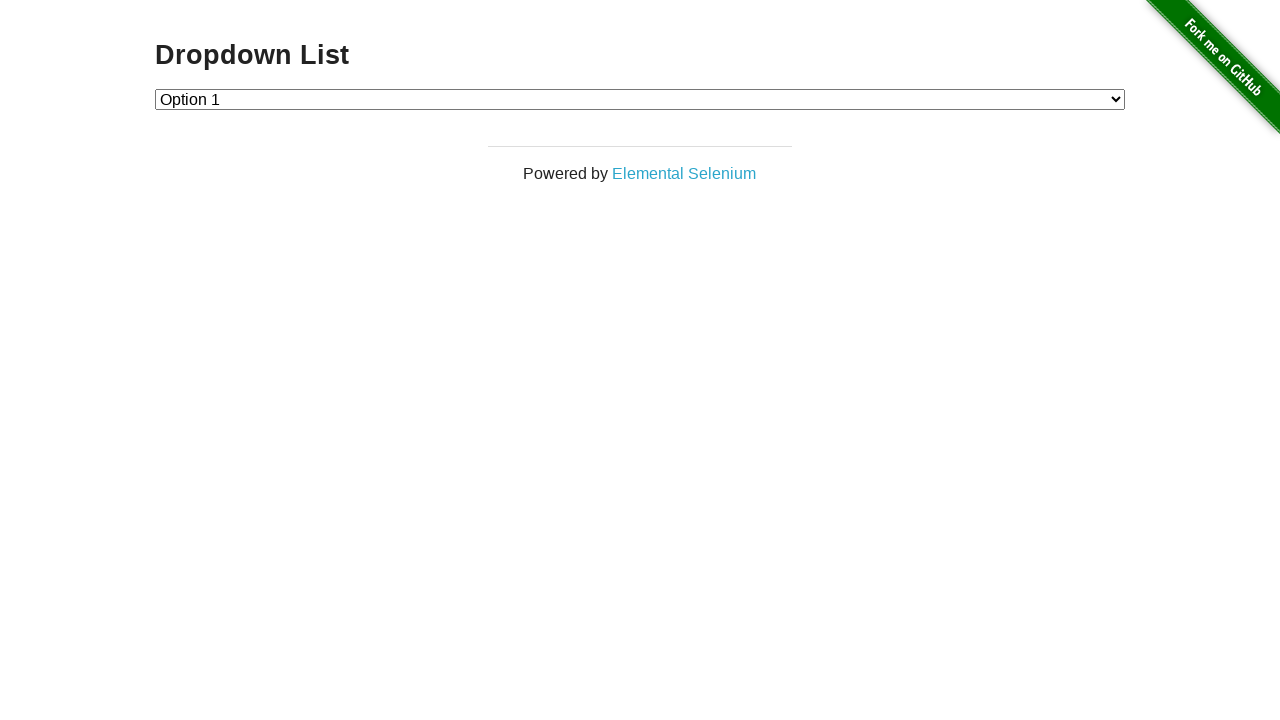

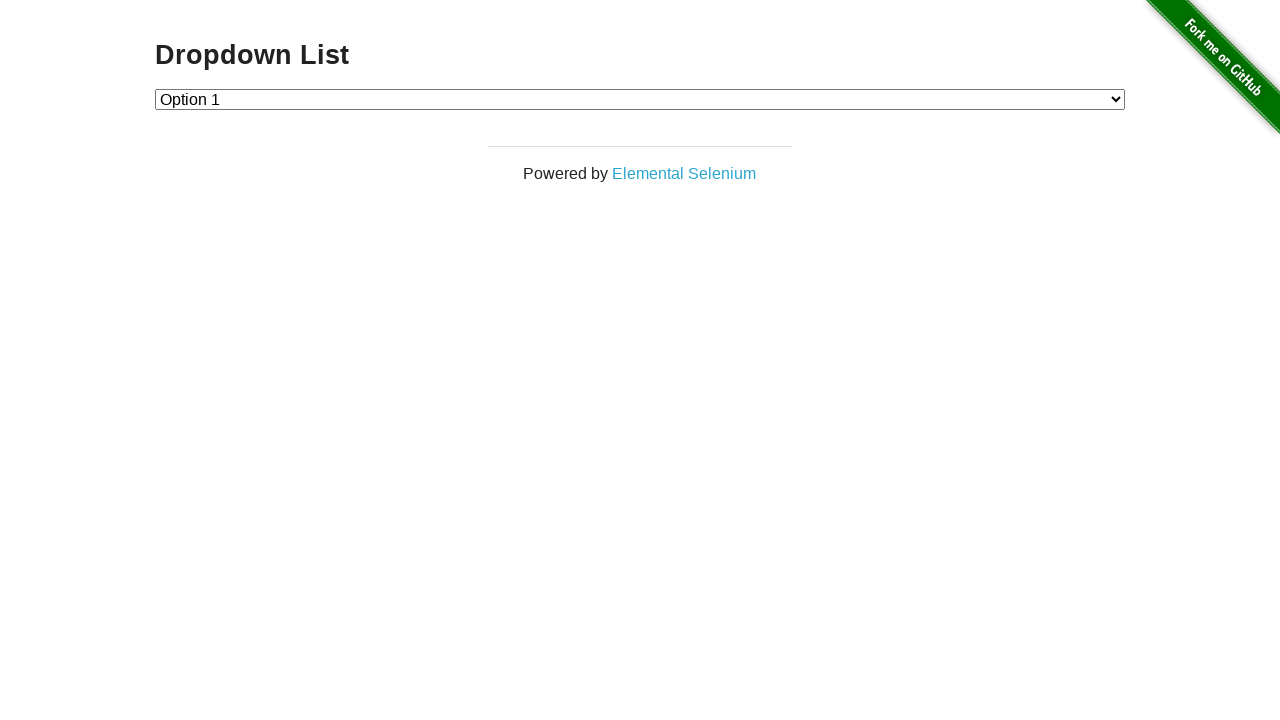